Navigates to a page, clicks on a link with a calculated mathematical value, fills out a form with test data, and submits it

Starting URL: http://suninjuly.github.io/find_link_text

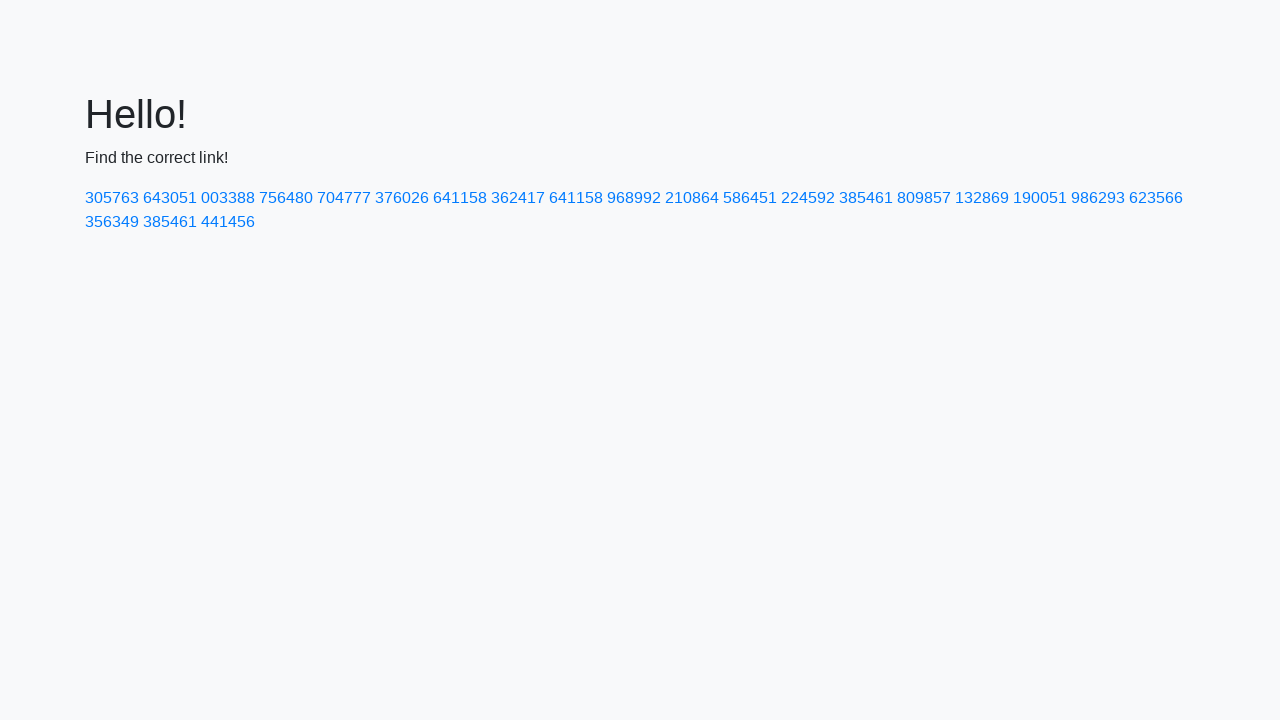

Clicked link with calculated text value '224592' at (808, 198) on a:has-text('224592')
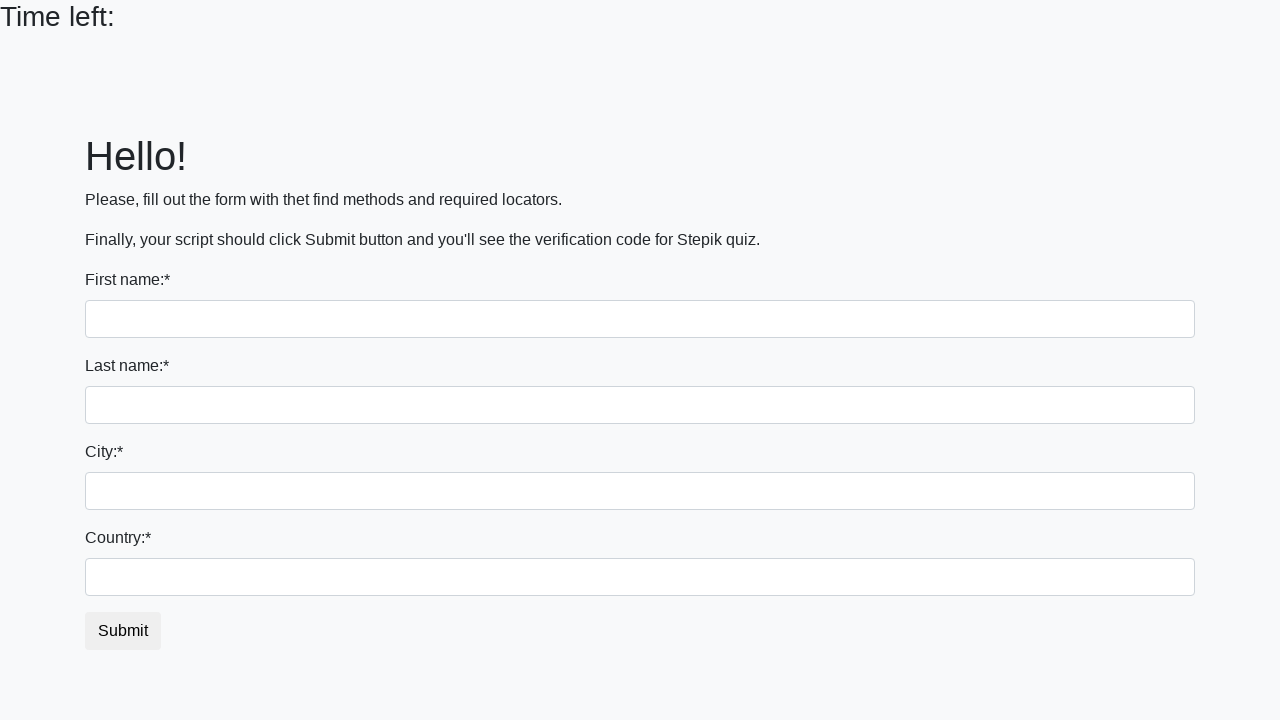

Filled first name field with 'Test' on input[name='first_name']
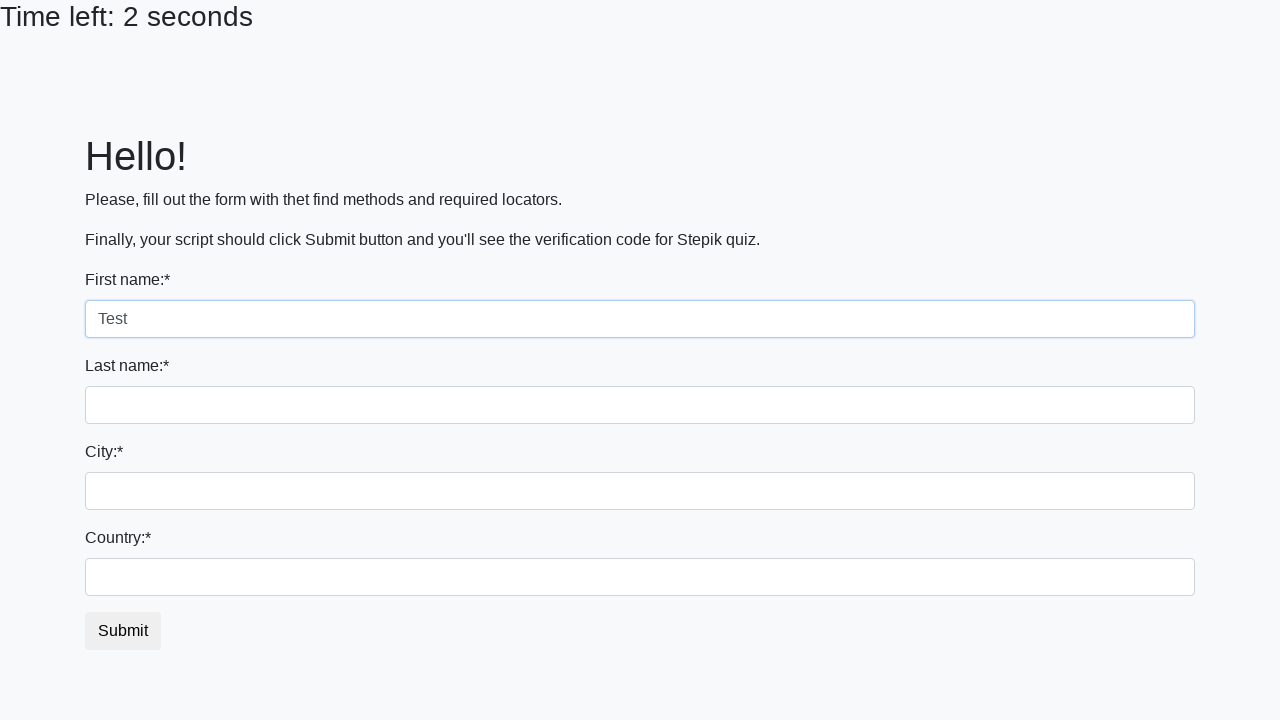

Filled last name field with 'Test' on input[name='last_name']
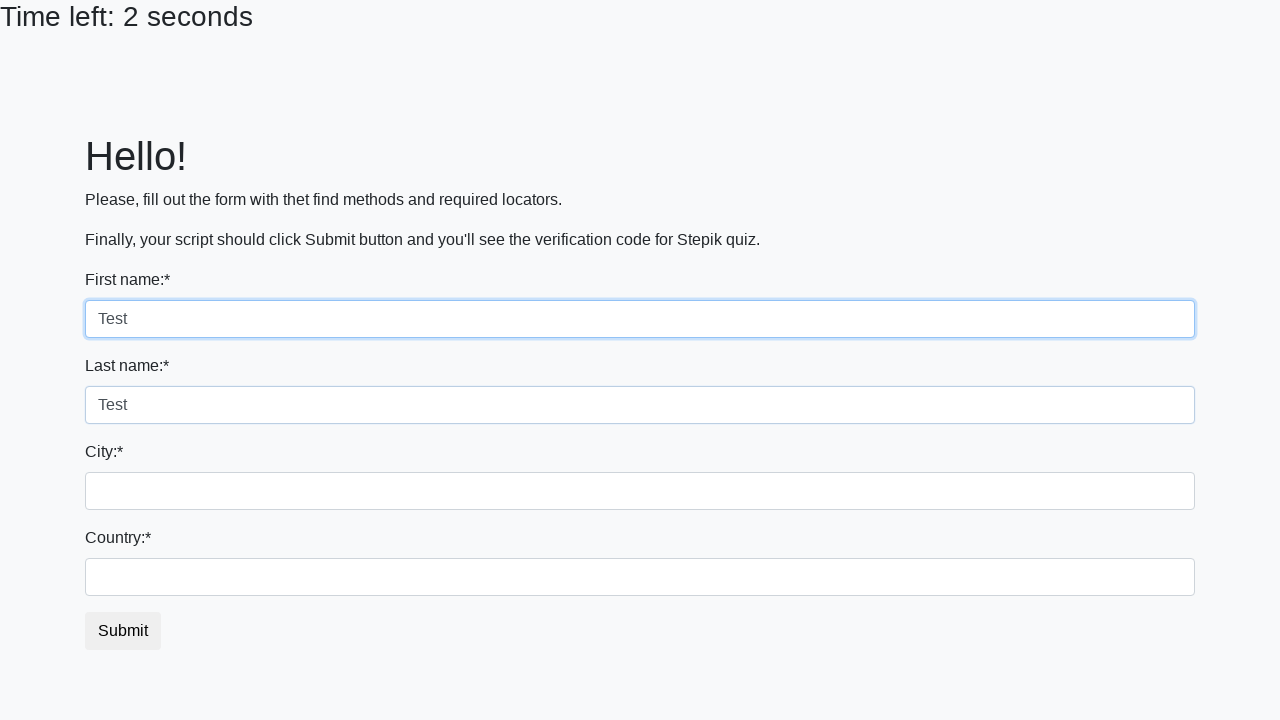

Filled city field with 'Test' on .form-control.city
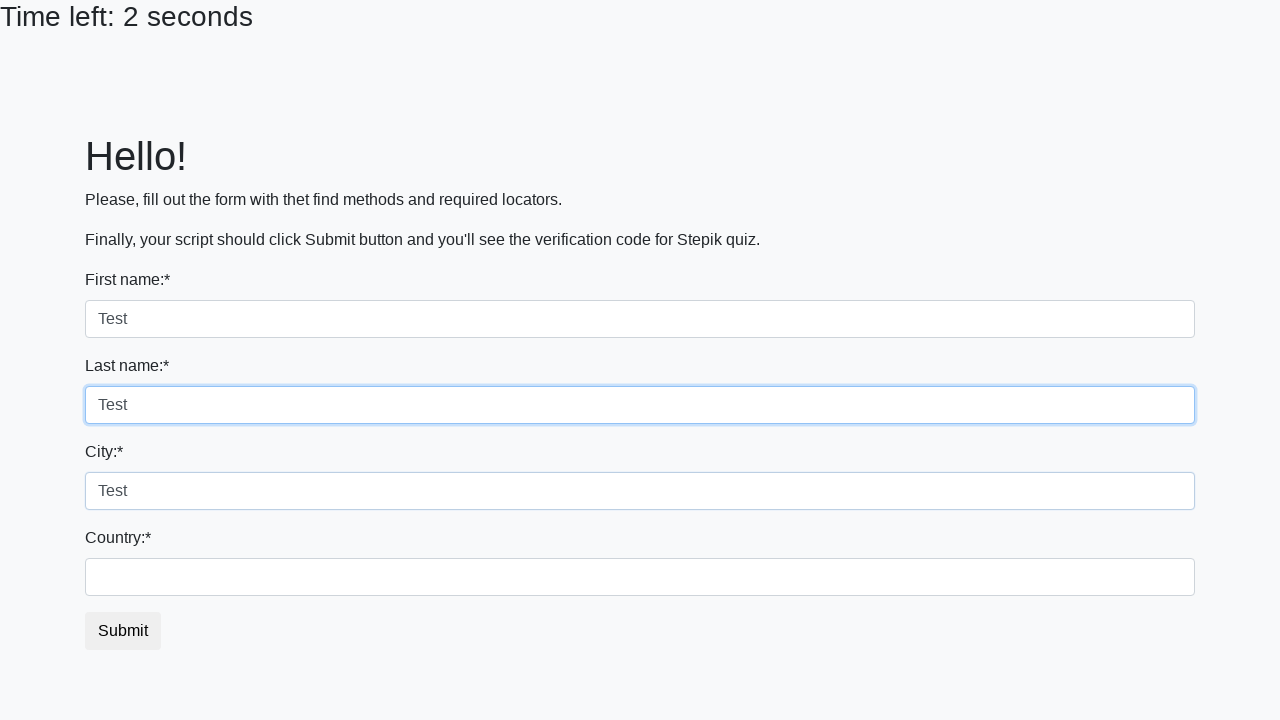

Filled country field with 'Test' on #country
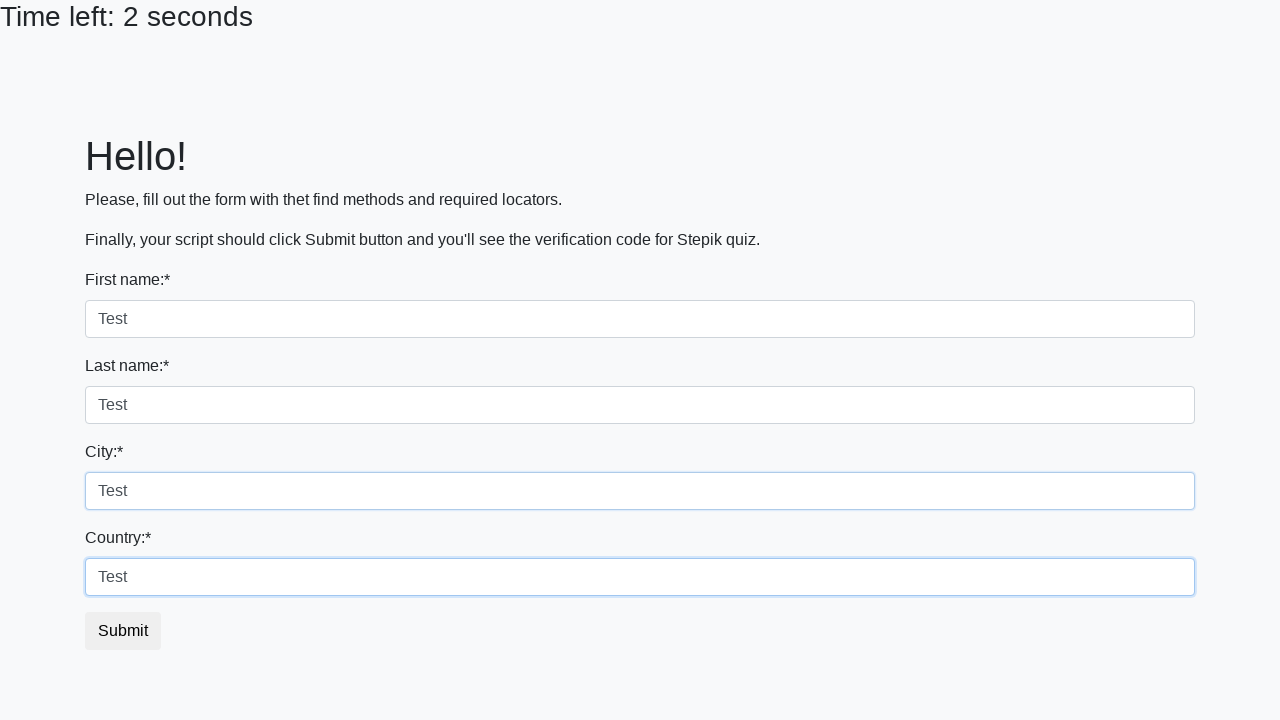

Clicked submit button to submit form at (123, 631) on .btn.btn-default
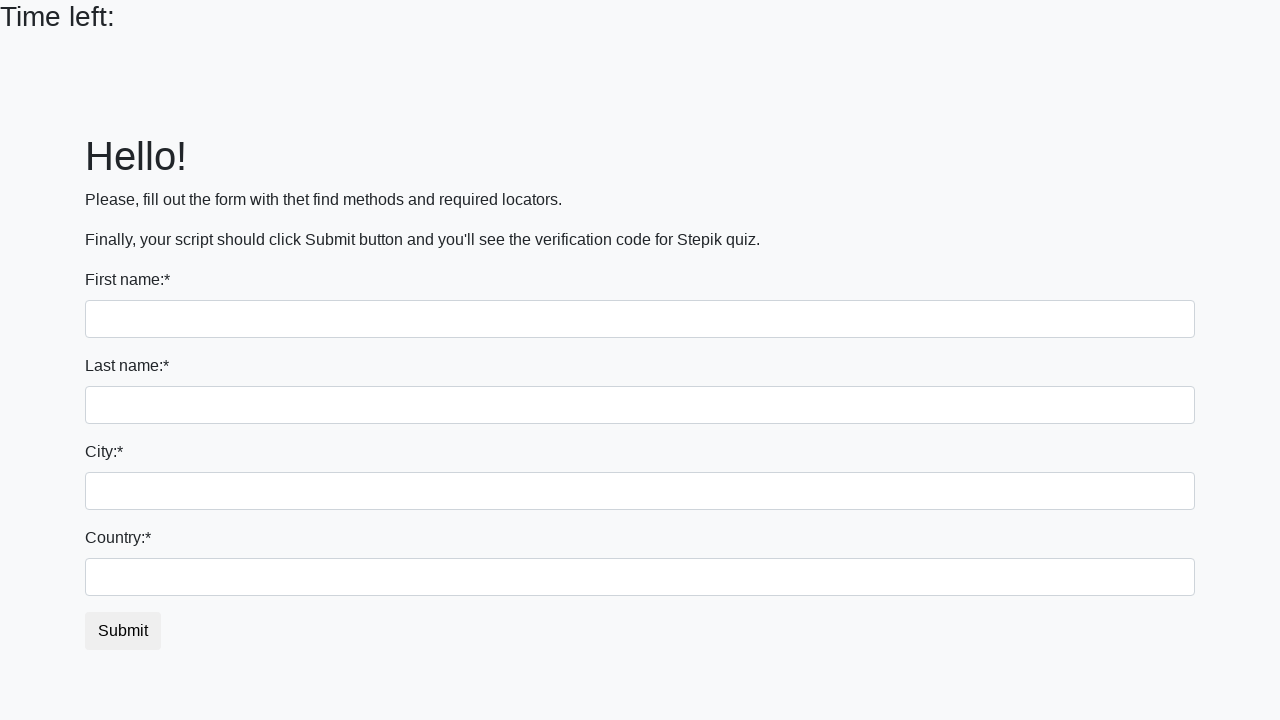

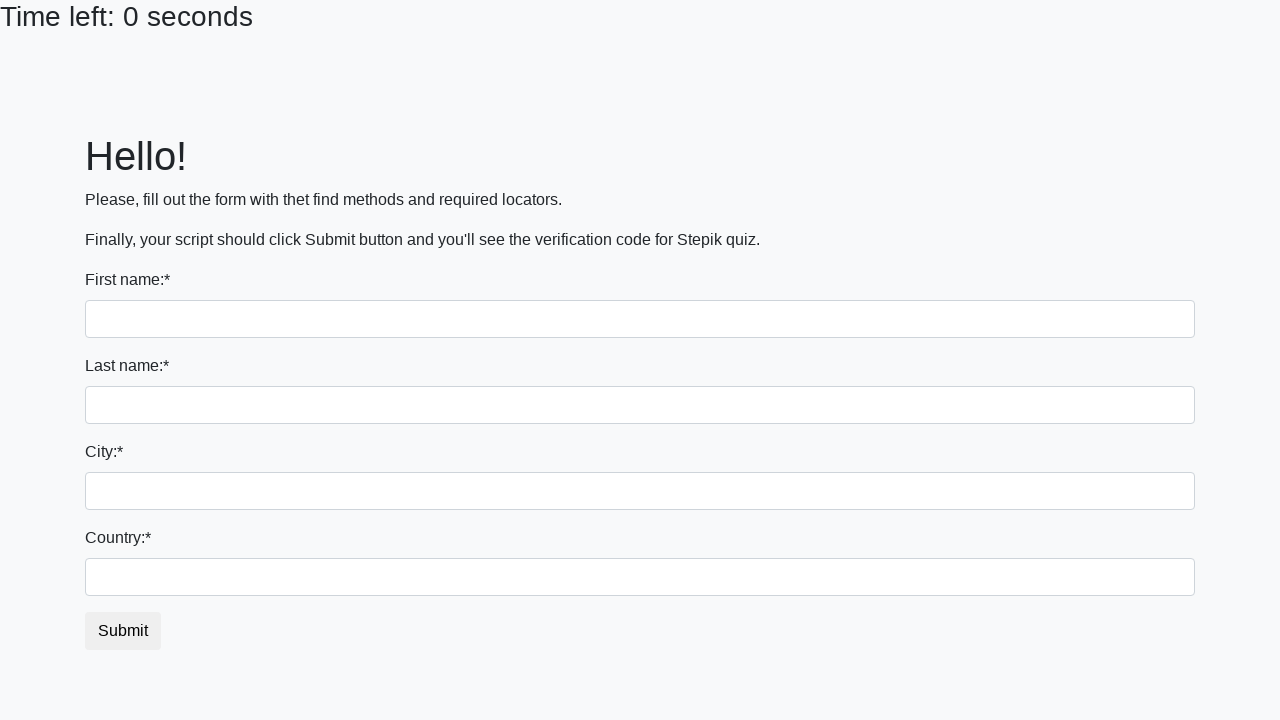